Tests the add element functionality on Herokuapp by clicking a button and verifying a new element appears

Starting URL: https://the-internet.herokuapp.com/

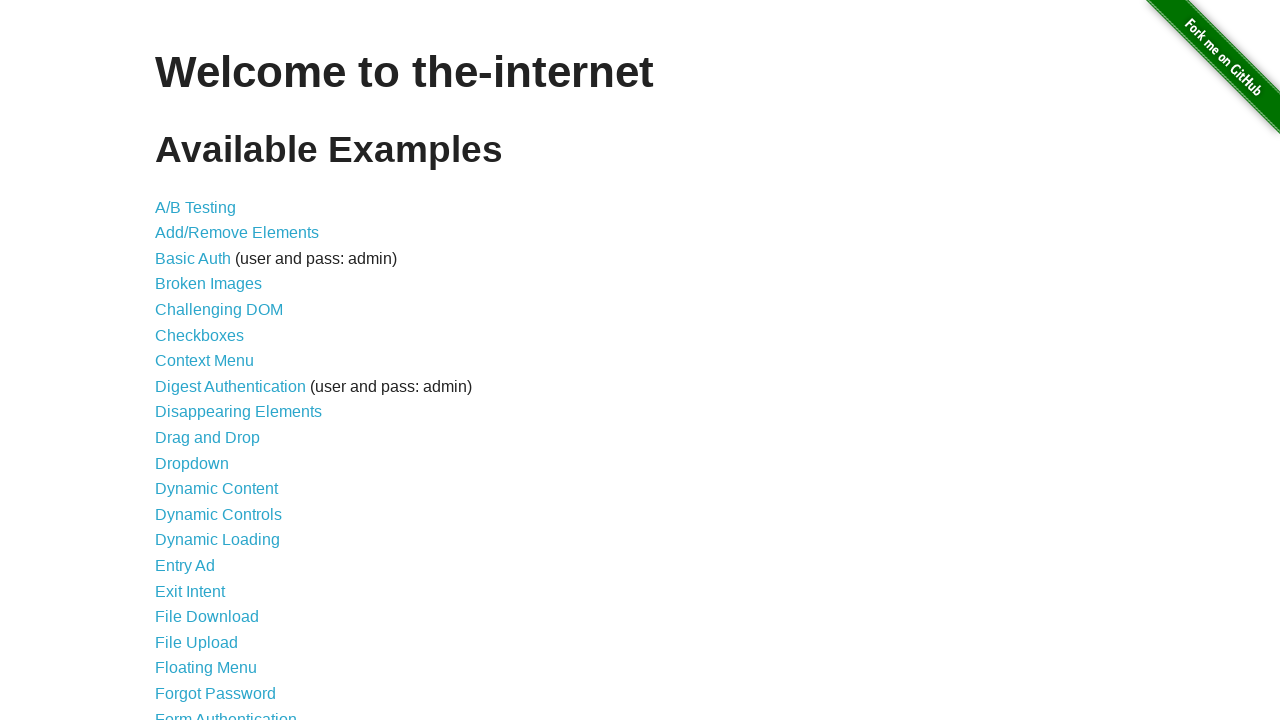

Clicked on add/remove elements link at (237, 233) on a[href='/add_remove_elements/']
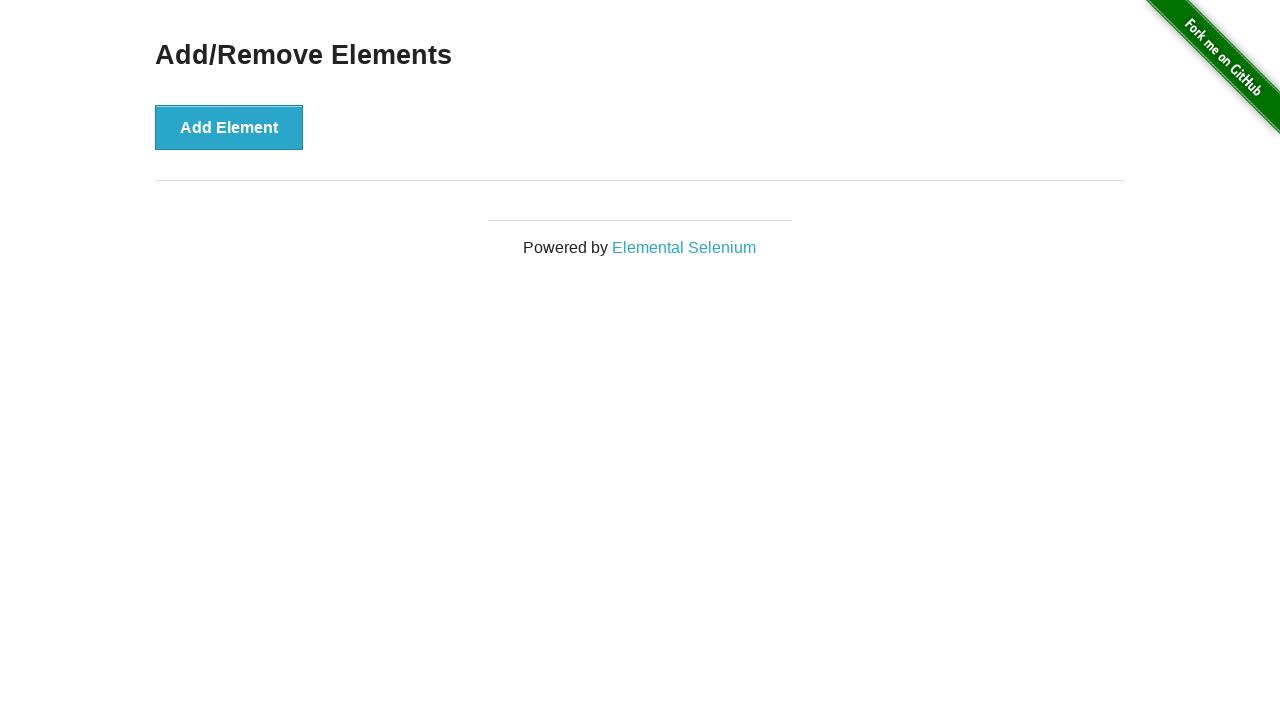

Clicked add element button at (229, 127) on button[onclick='addElement()']
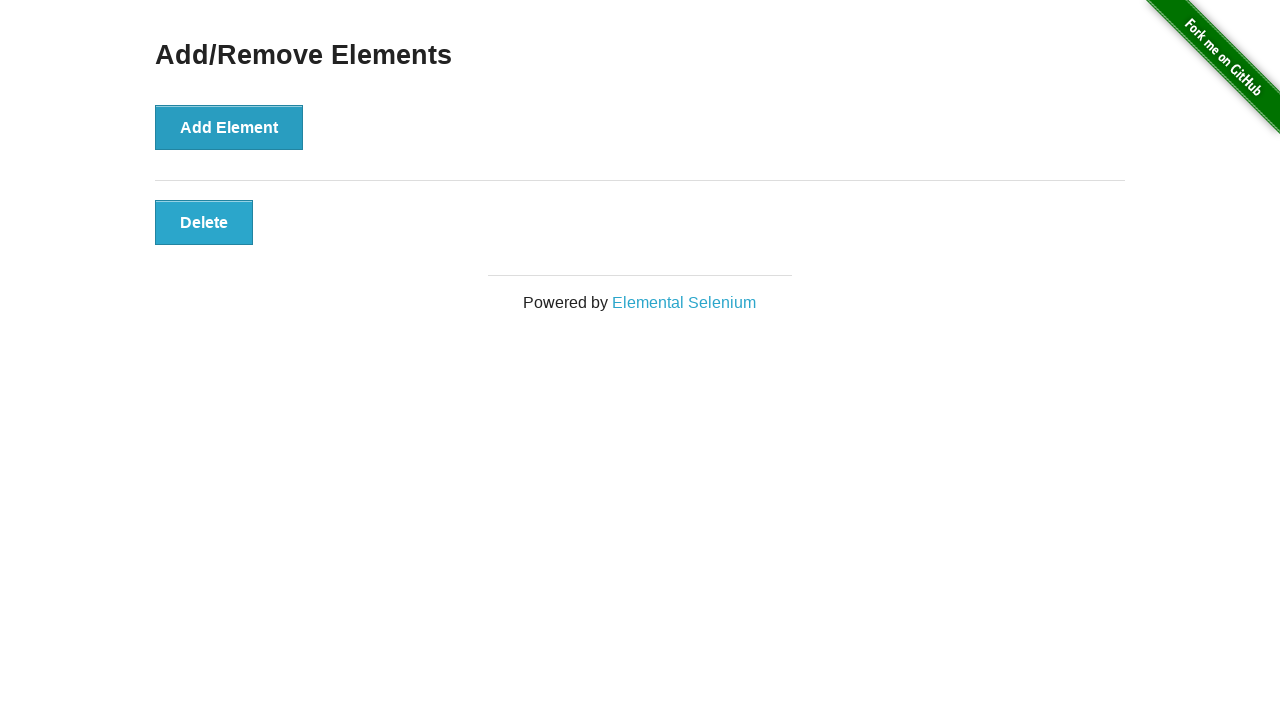

Verified new element appeared with 'added-manually' class
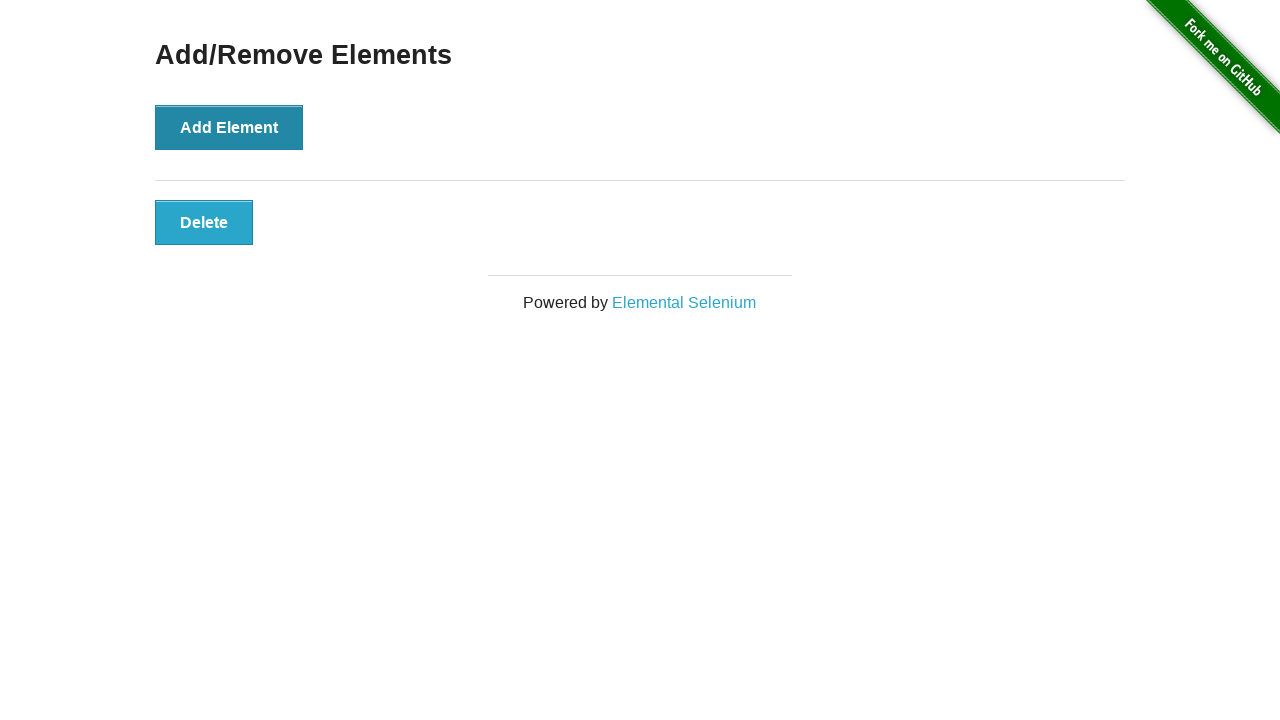

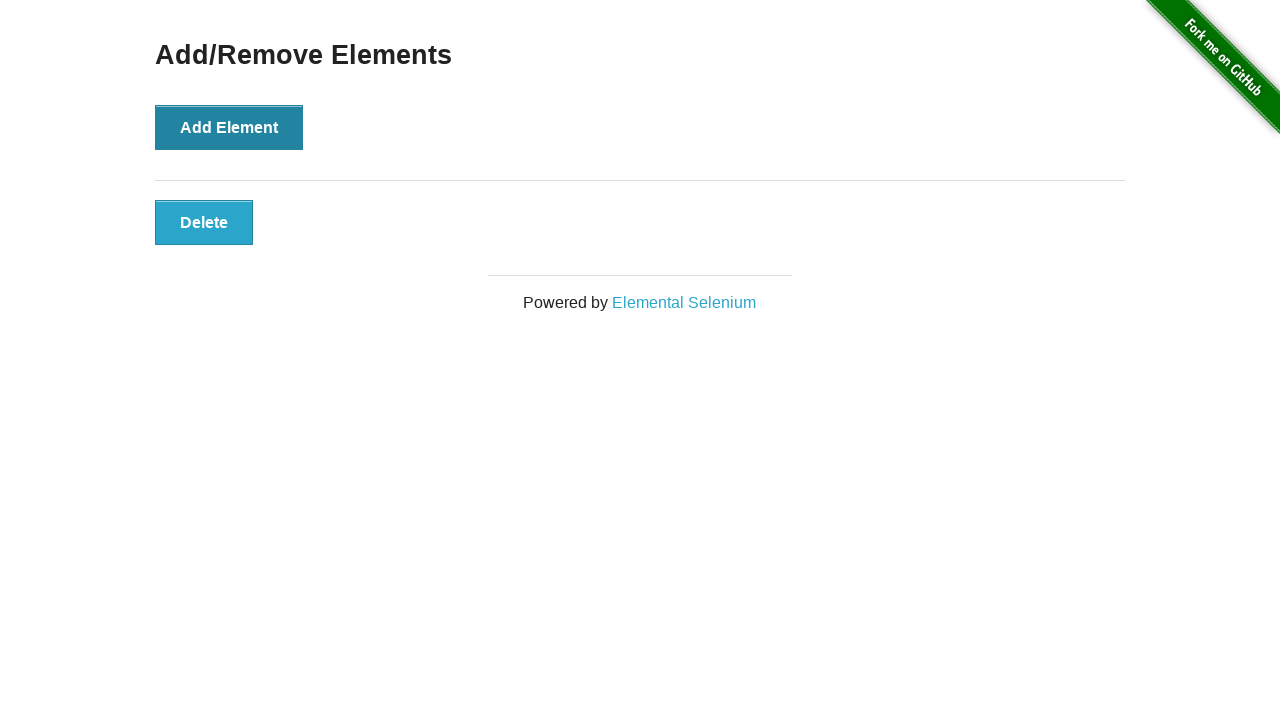